Tests the FAQ accordion by clicking on the question "Сколько это стоит? И как оплатить?" and verifying the answer text is displayed correctly.

Starting URL: https://qa-scooter.praktikum-services.ru/

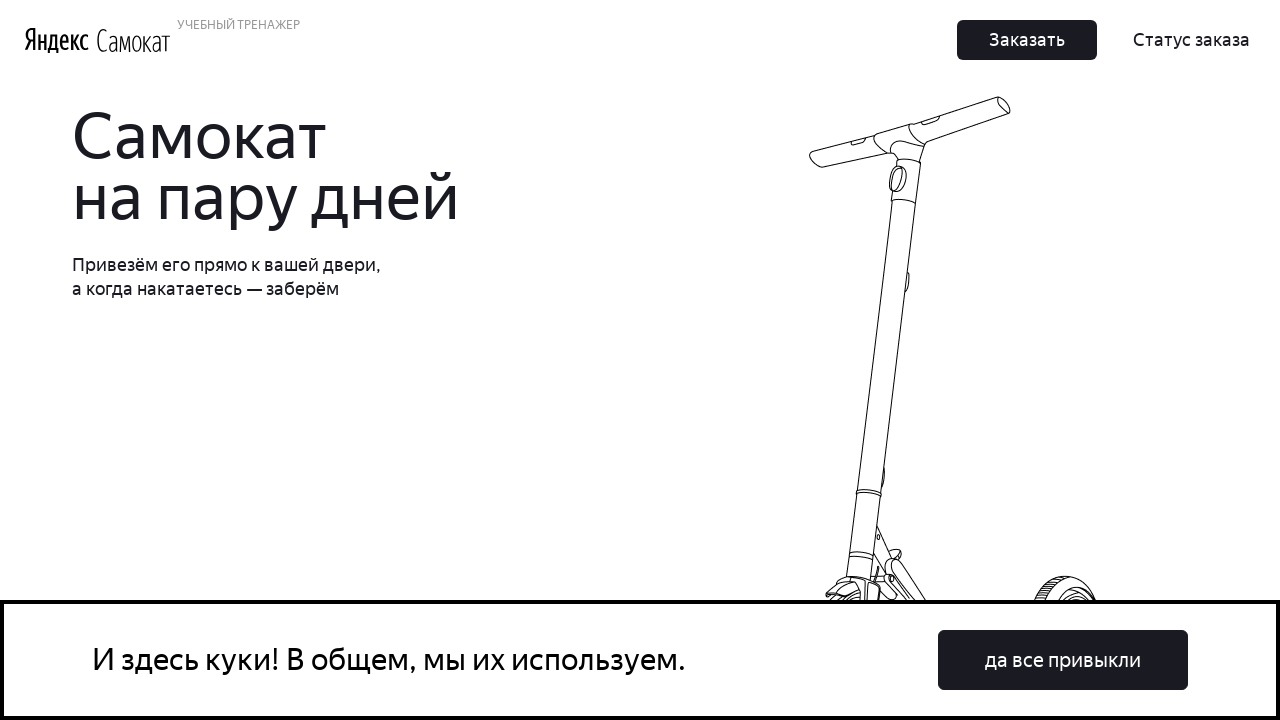

Scrolled to accordion section
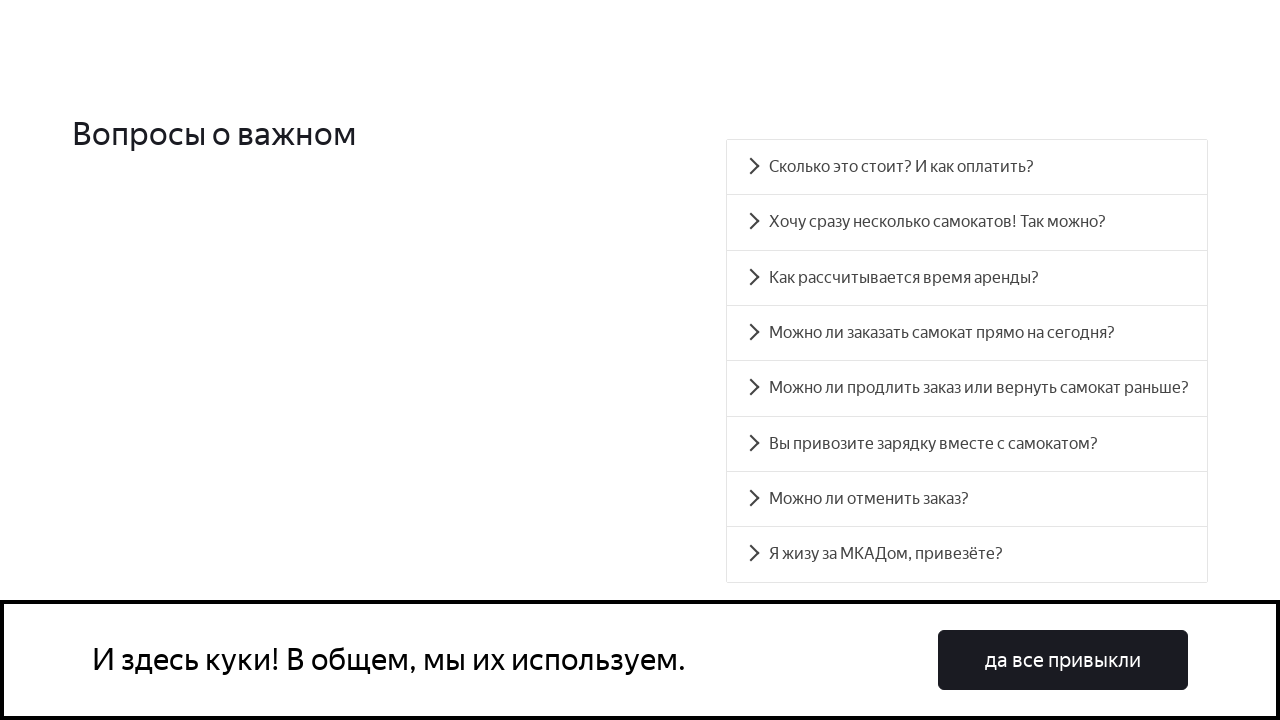

Clicked on FAQ question 'Сколько это стоит? И как оплатить?' at (967, 167) on //div[text() = 'Сколько это стоит? И как оплатить?']
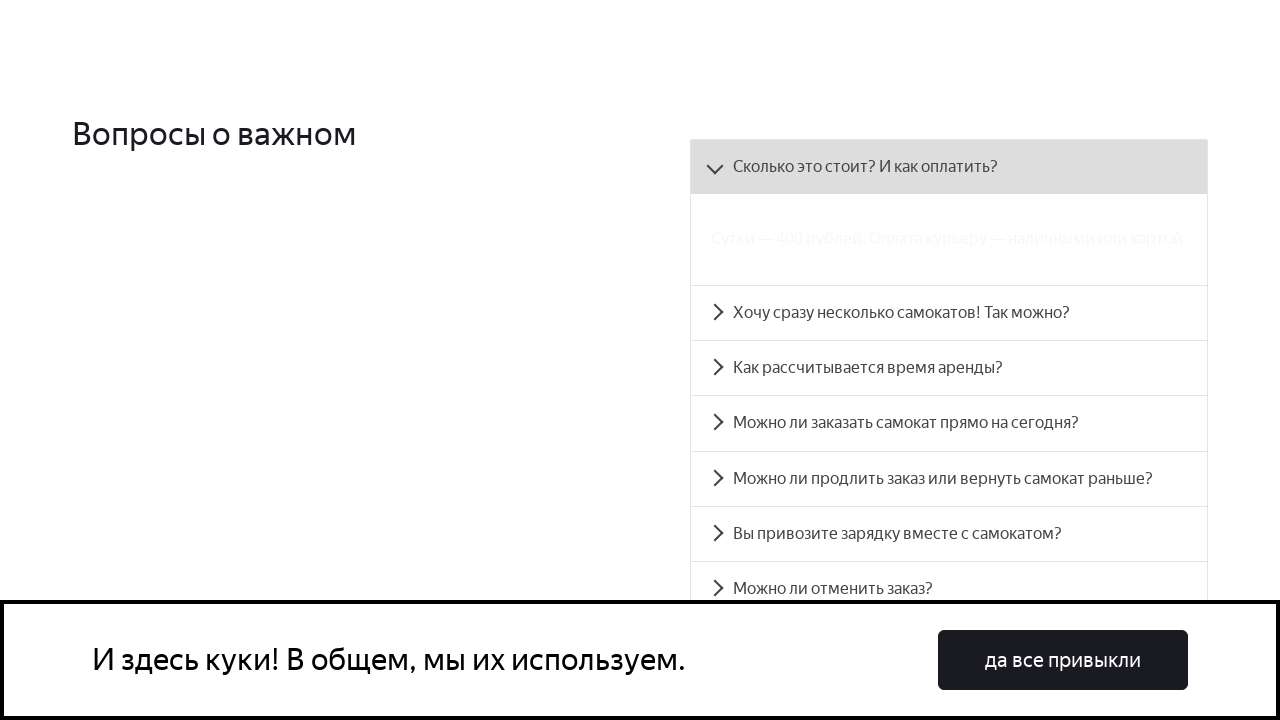

Verified answer text is displayed correctly
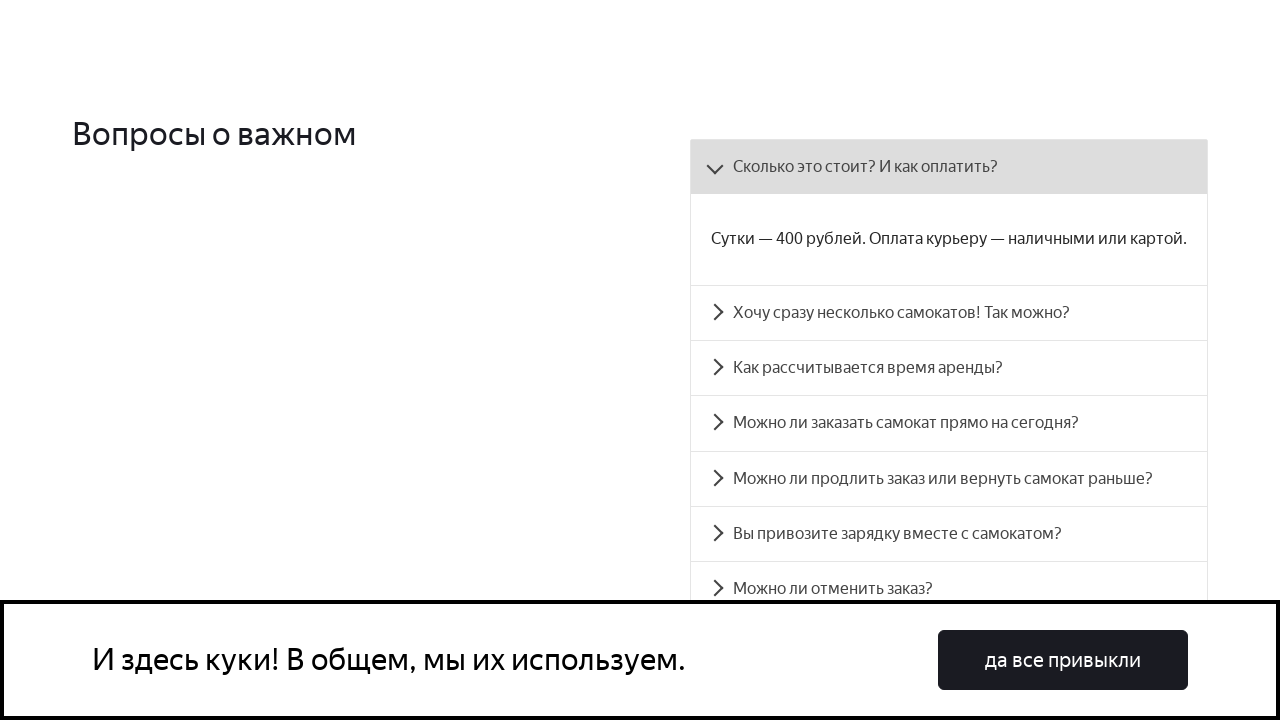

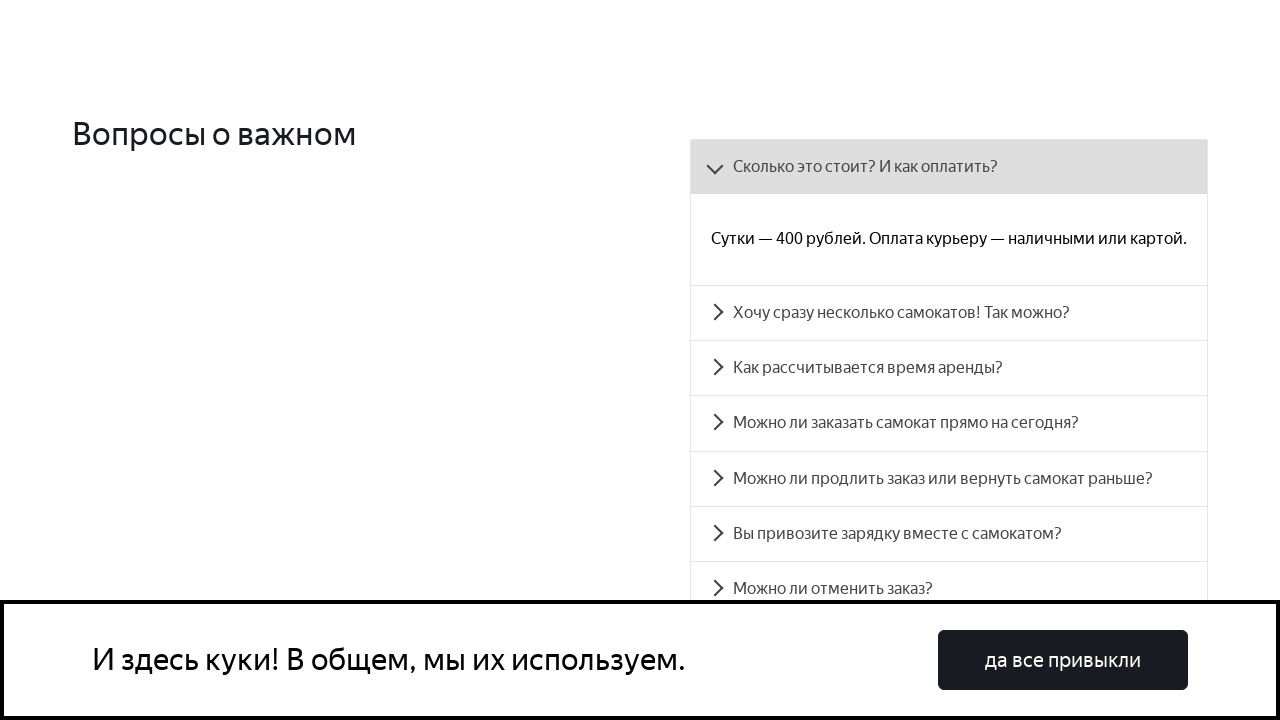